Navigates to Daum Finance KOSPI investors page, waits for the trading data table to load, then clicks the pagination button to navigate to the next page of data.

Starting URL: https://finance.daum.net/domestic/investors/KOSPI

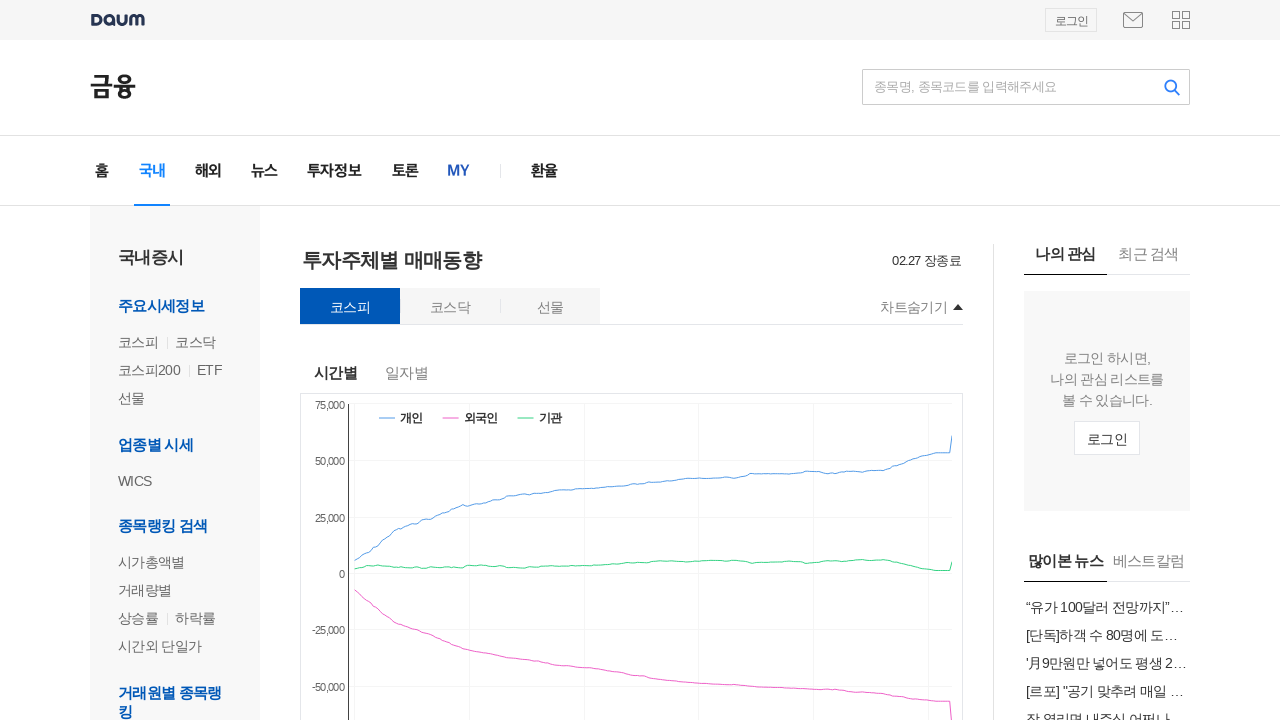

Waited for investor trading data table to load on KOSPI investors page
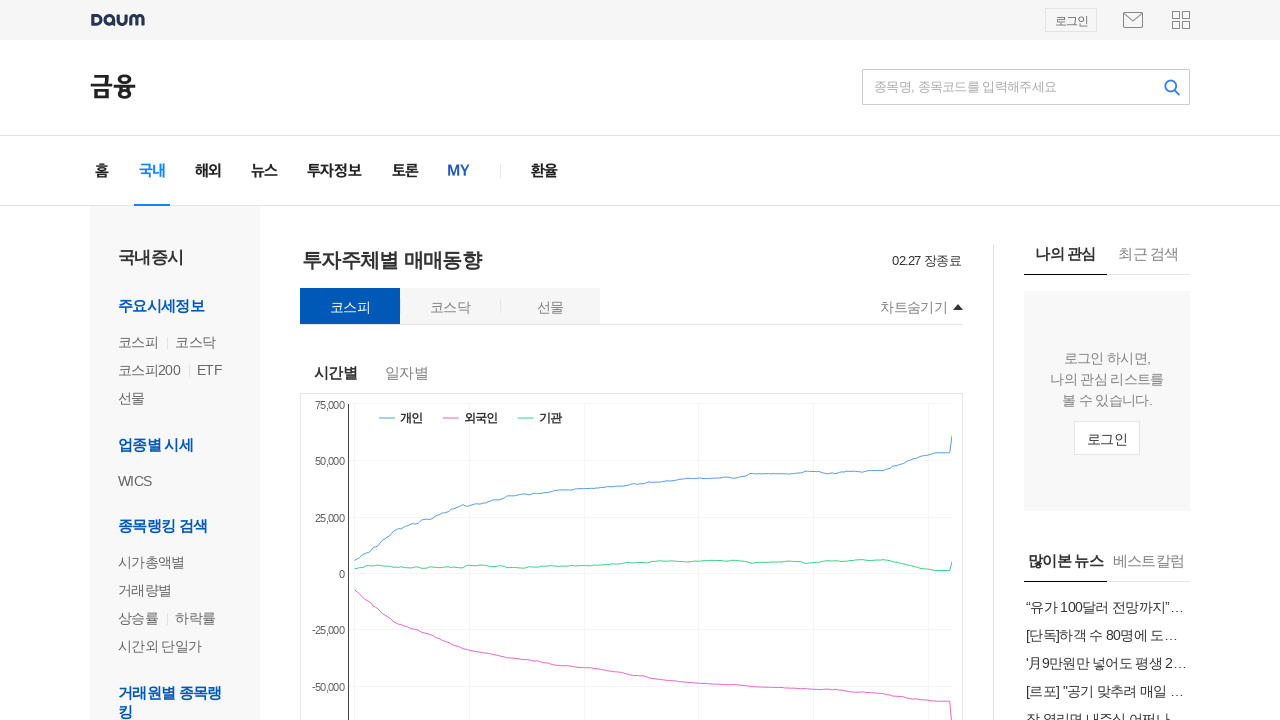

Clicked pagination button to navigate to next page at (497, 418) on xpath=//*[@id='boxDays']/div[2]/div/div/a[1]
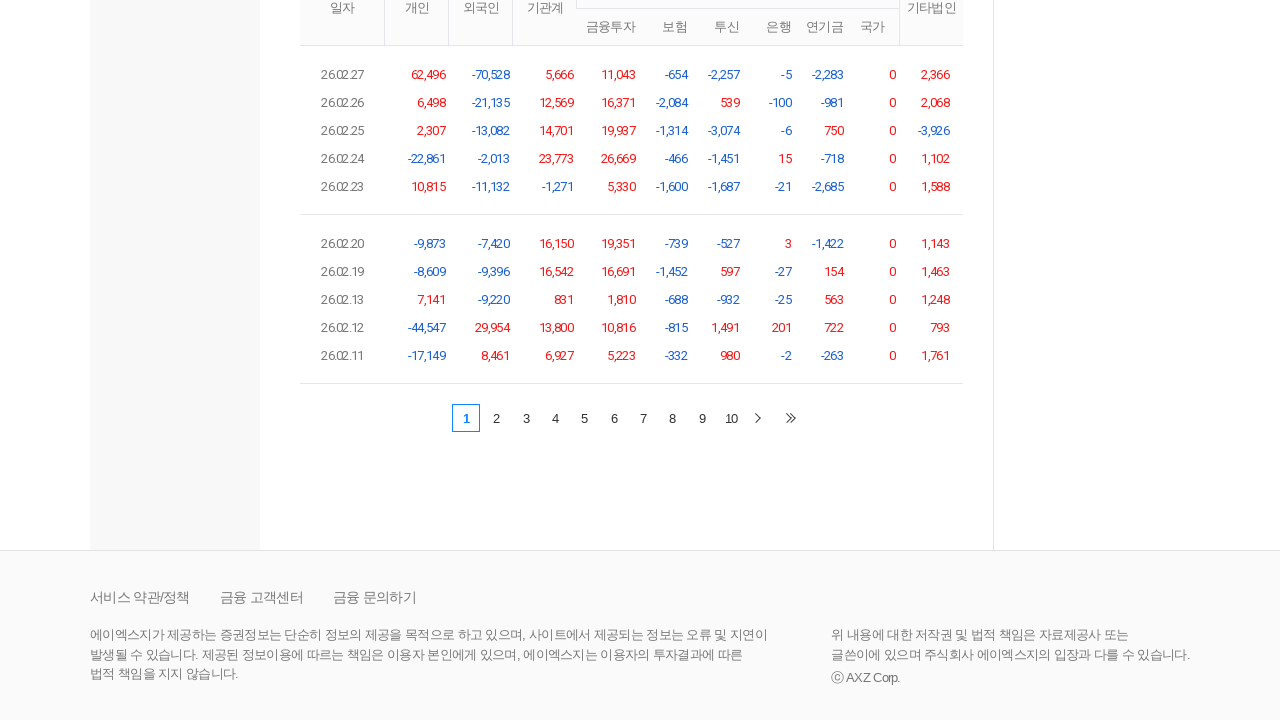

Waited for trading data table to load on second page
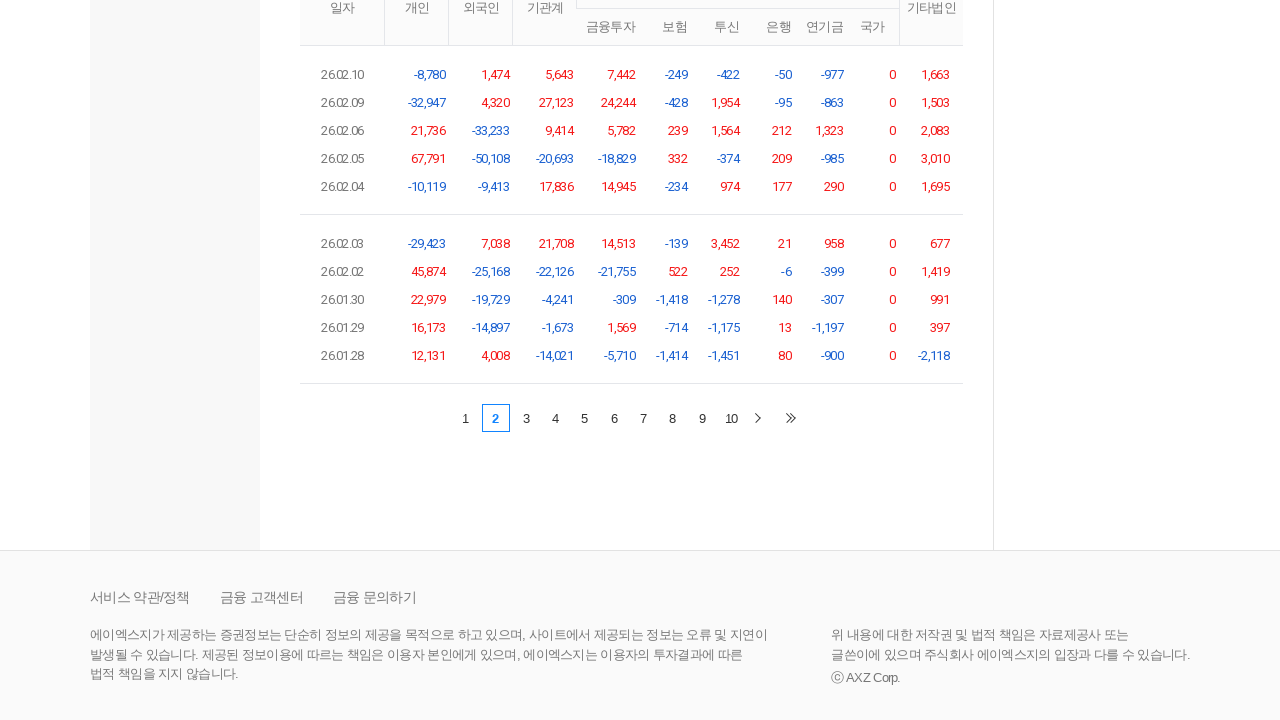

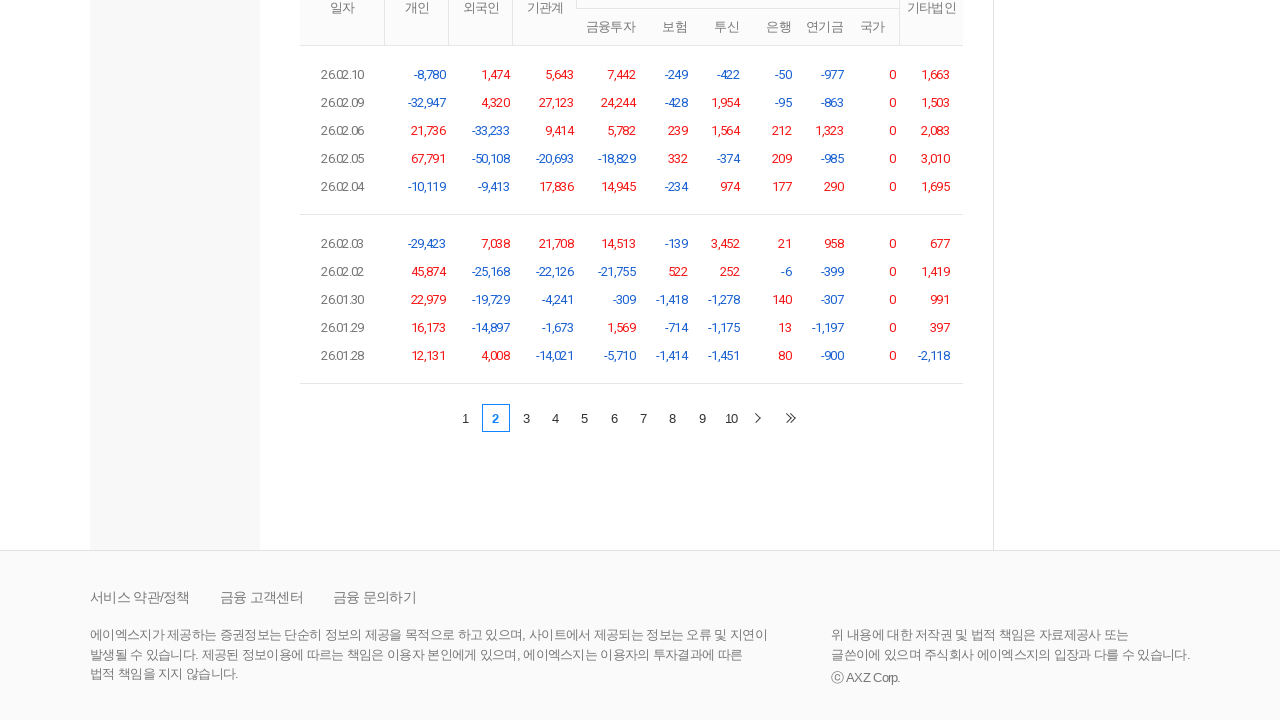